Tests a math problem form by extracting two numbers, calculating their sum, selecting the answer from a dropdown menu, and submitting the form

Starting URL: http://suninjuly.github.io/selects1.html

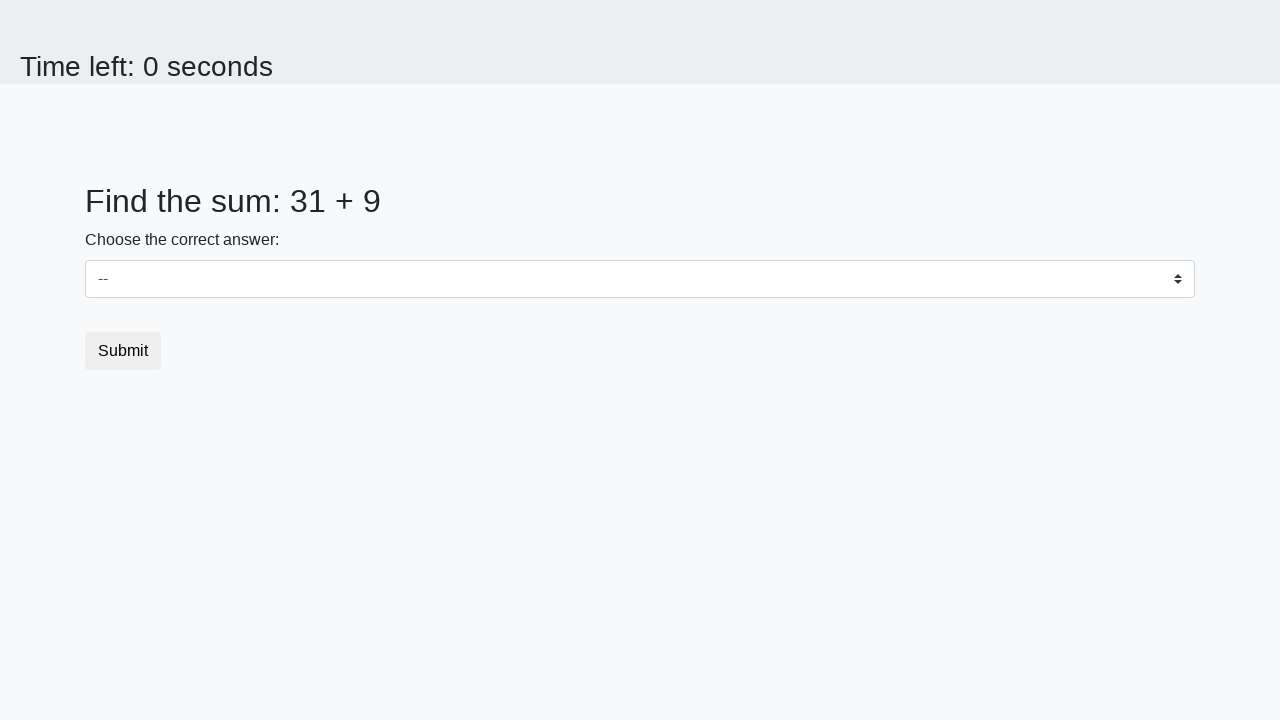

Extracted first number from the page
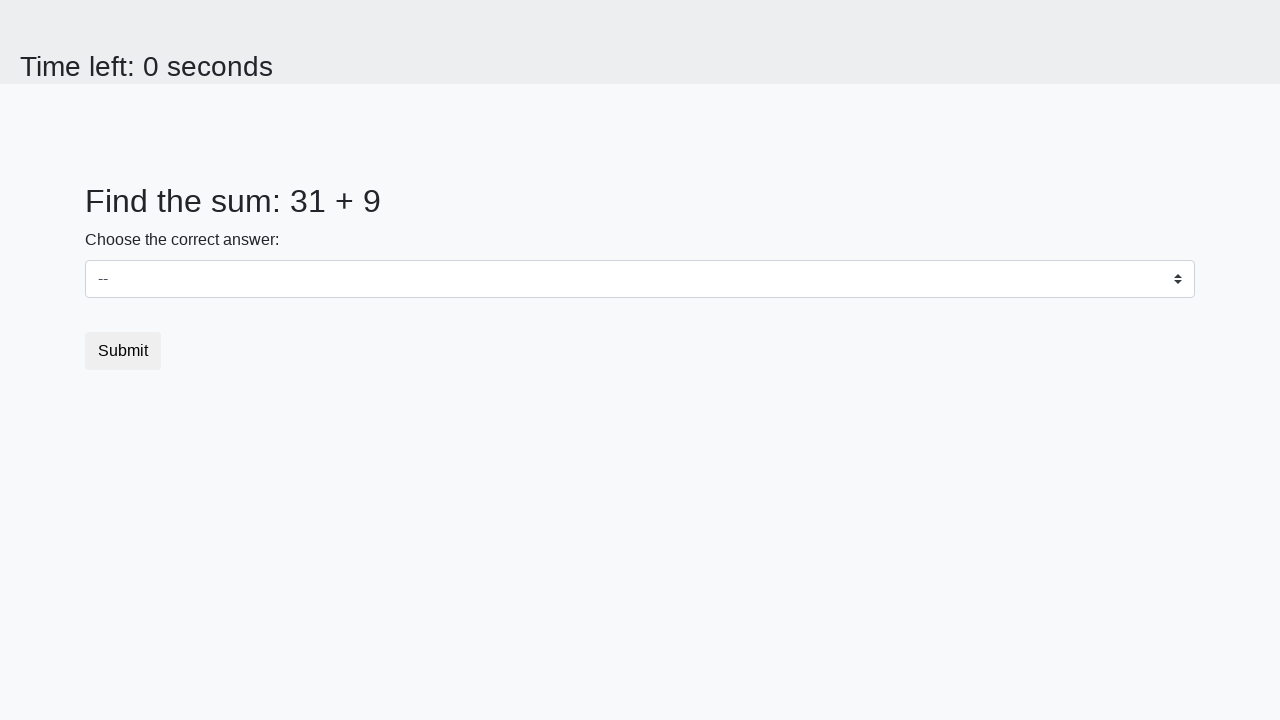

Extracted second number from the page
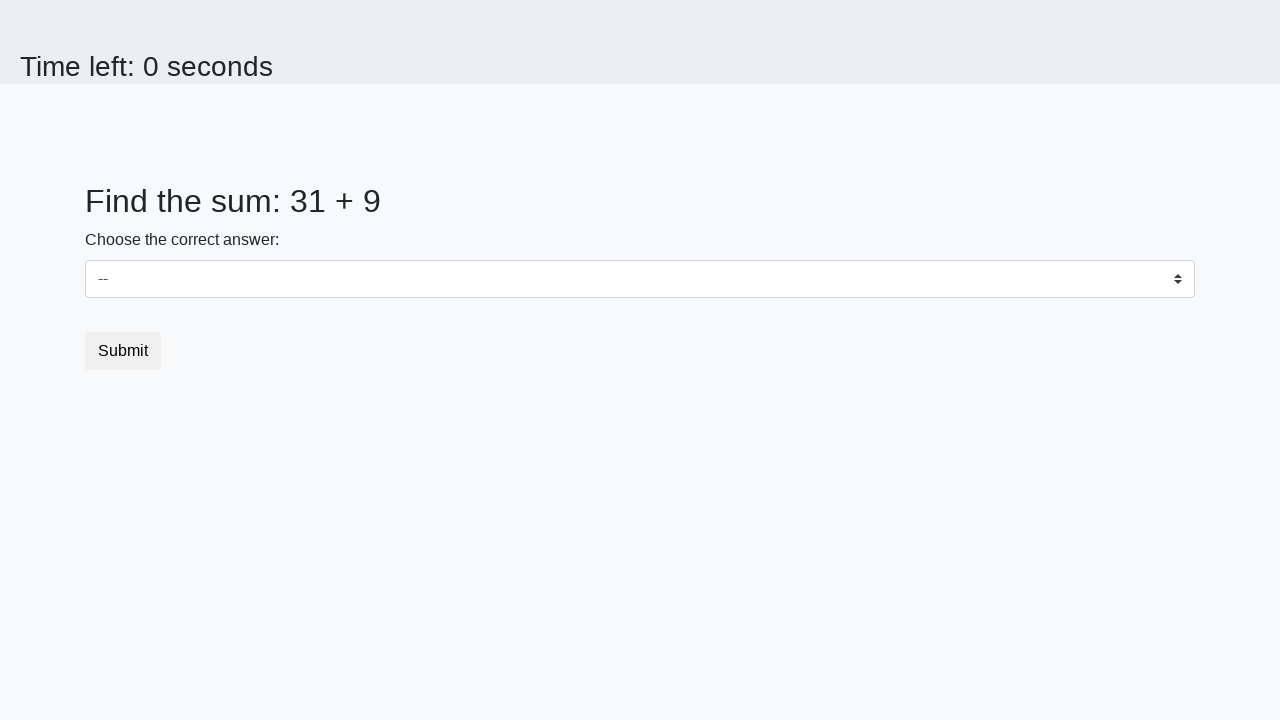

Calculated sum: 31 + 9 = 40
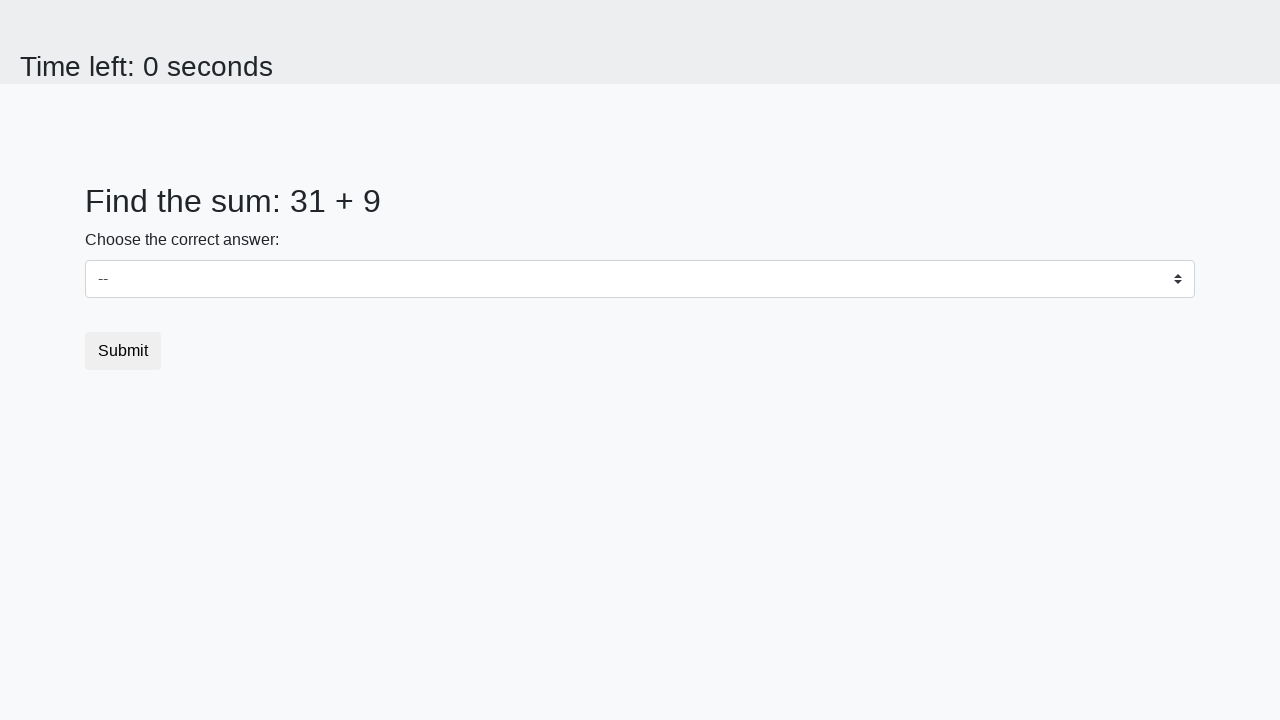

Selected answer '40' from dropdown menu on #dropdown
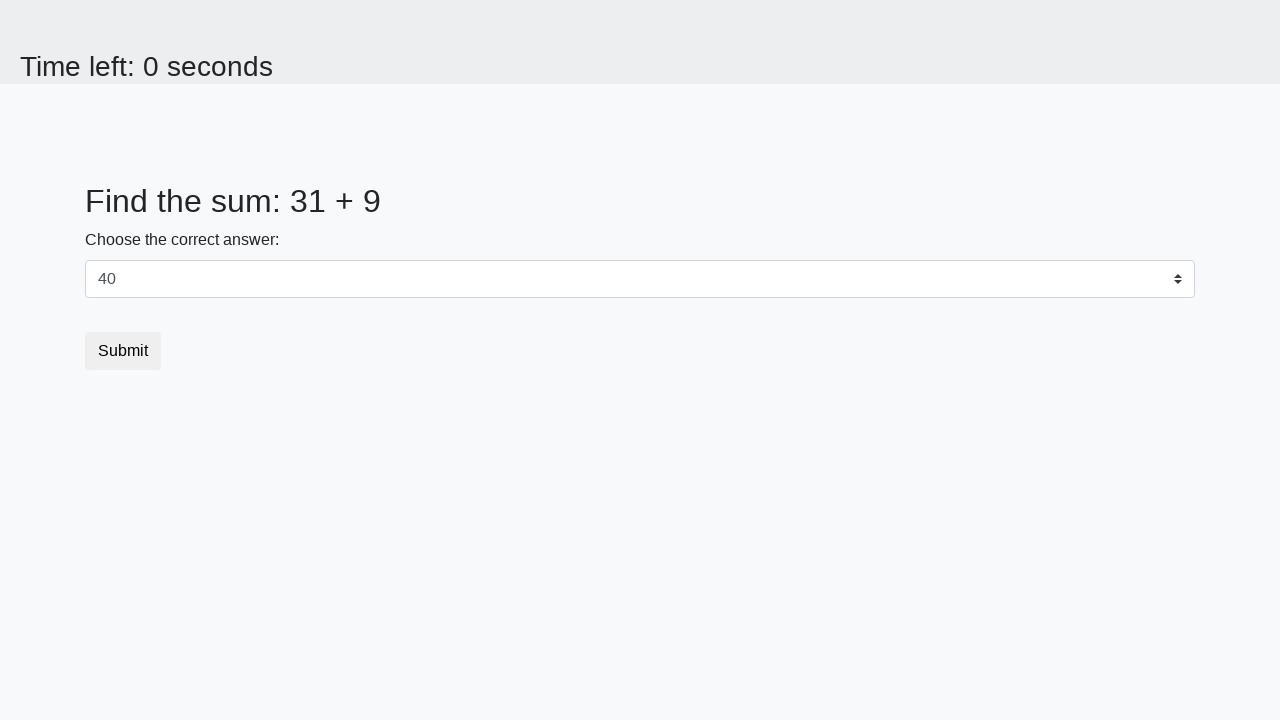

Clicked submit button to complete the form at (123, 351) on .btn.btn-default
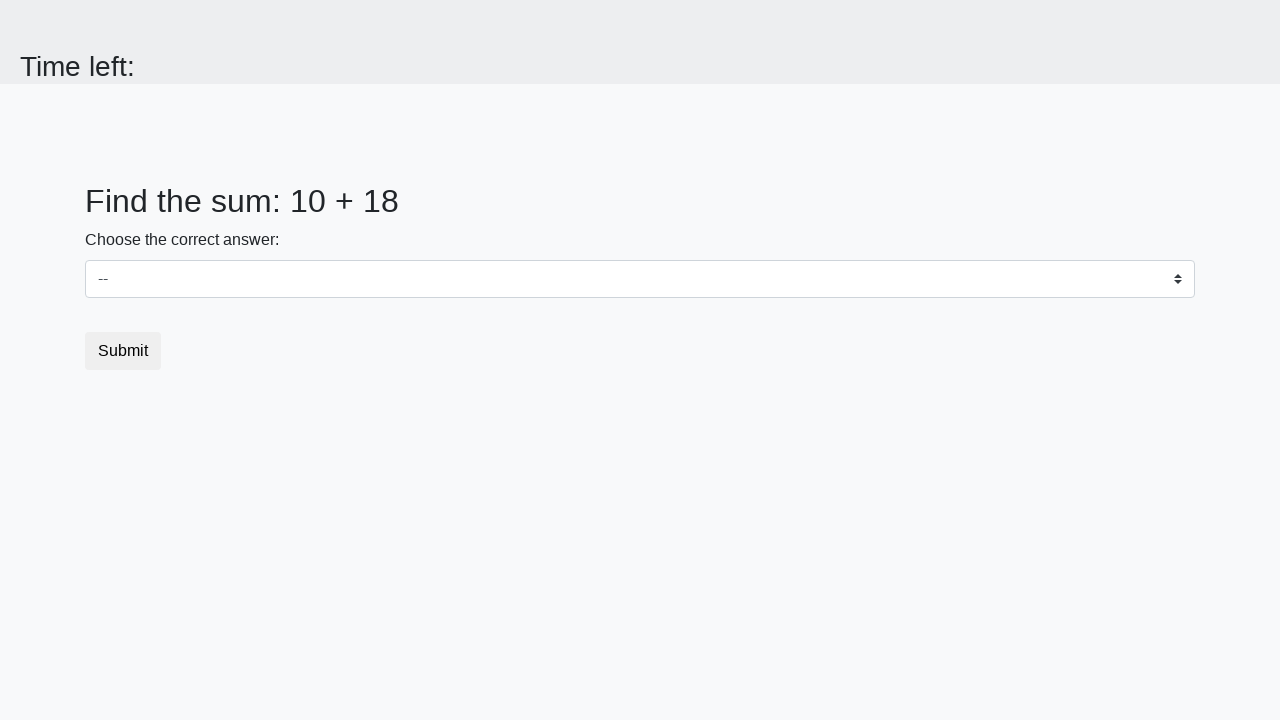

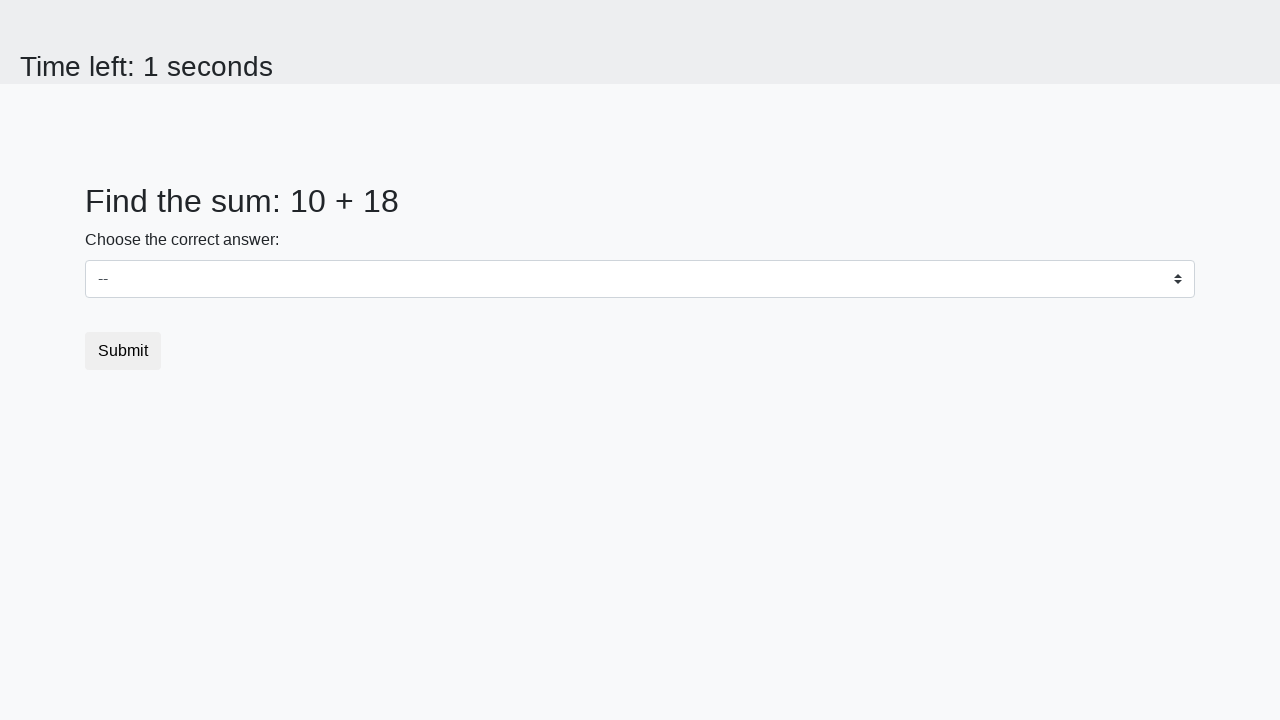